Tests drag and drop functionality by dragging an element from source to destination area

Starting URL: https://demo.automationtesting.in/Static.html

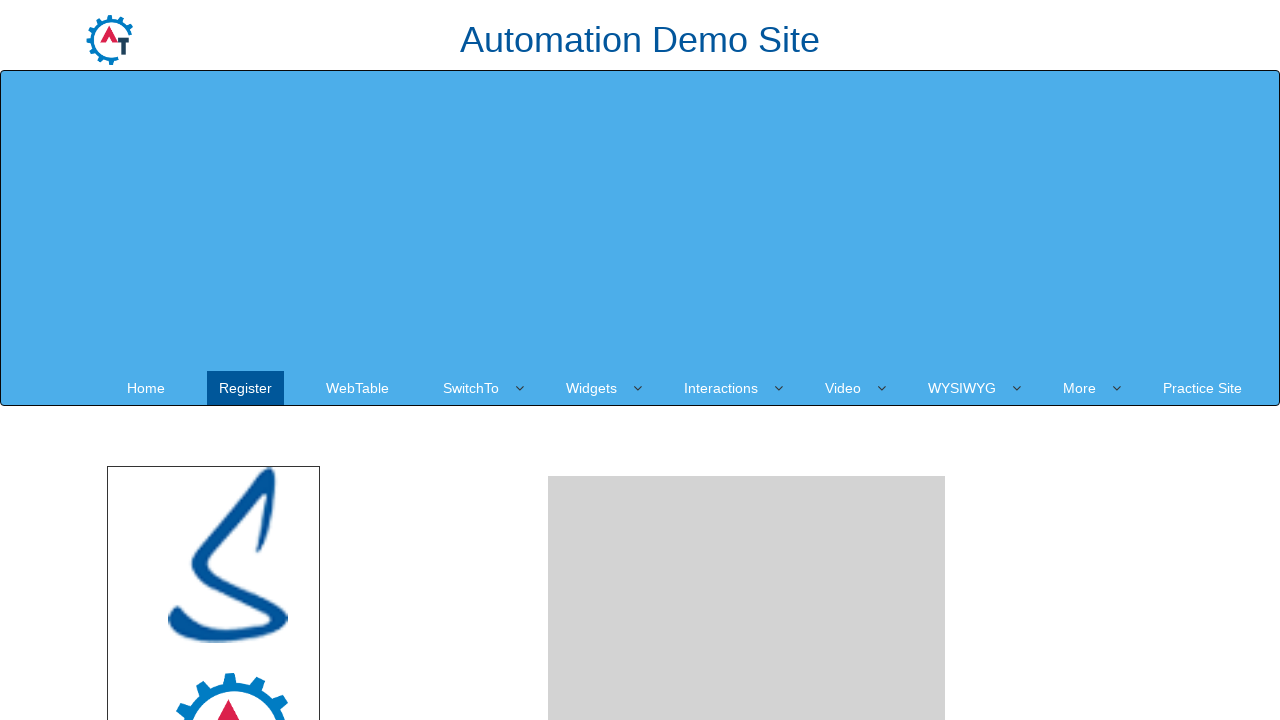

Scrolled source element (#angular) into view
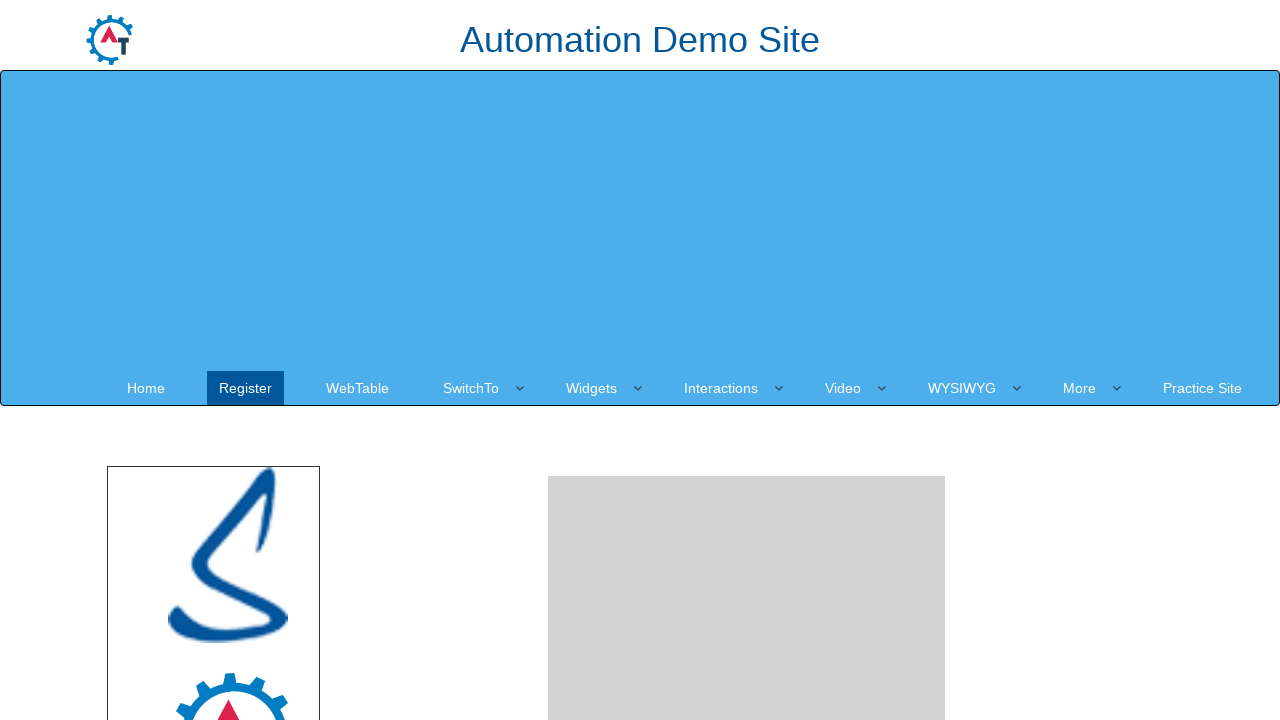

Located source element (#angular)
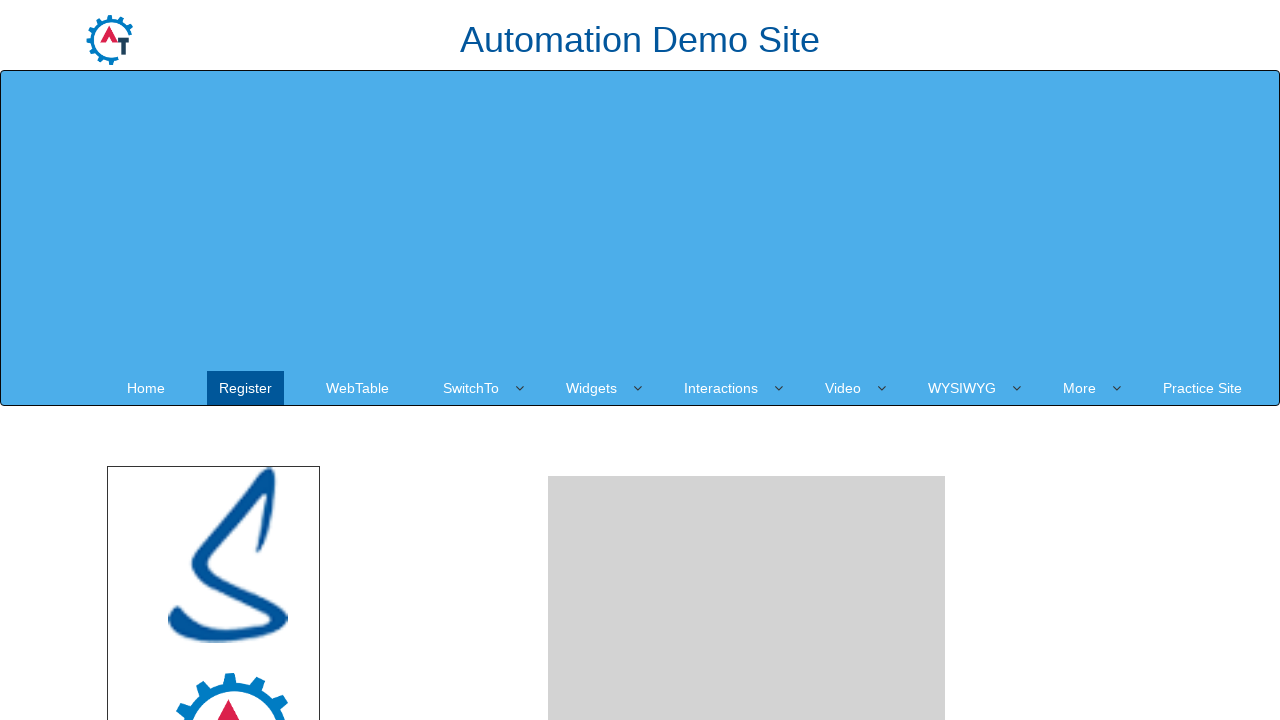

Located destination element (#droparea)
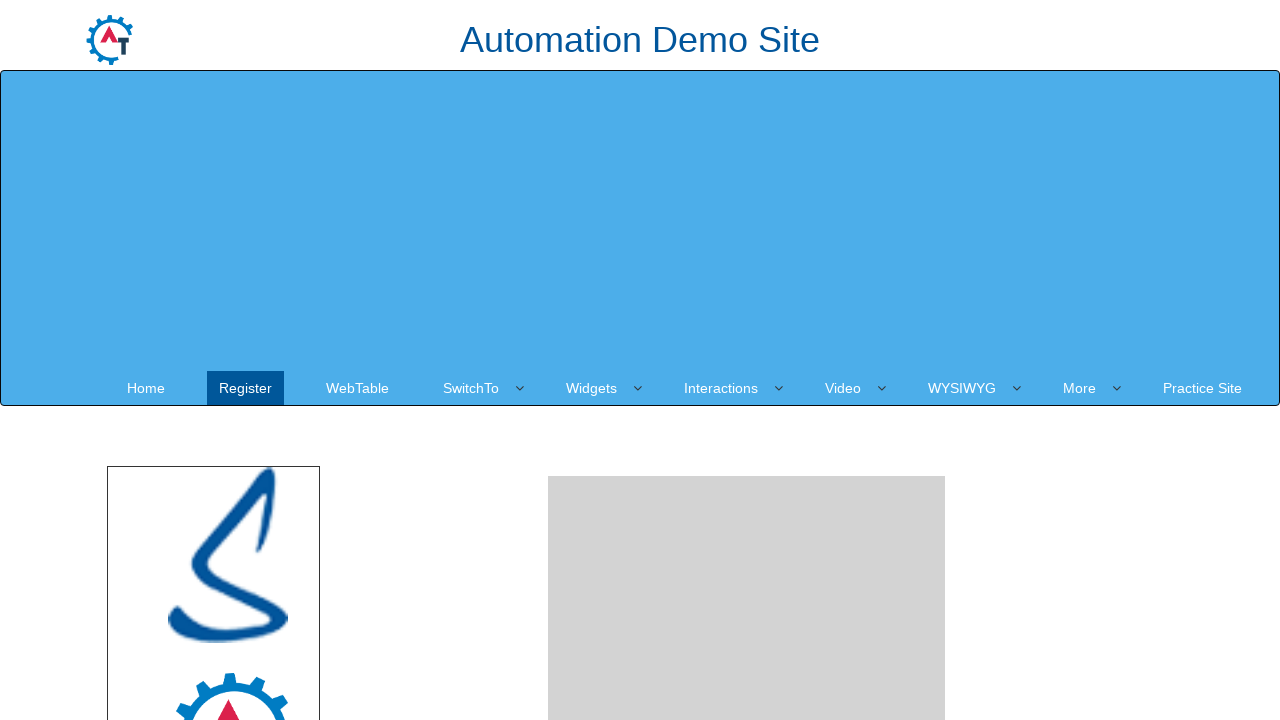

Dragged source element to destination area - drag and drop completed at (747, 481)
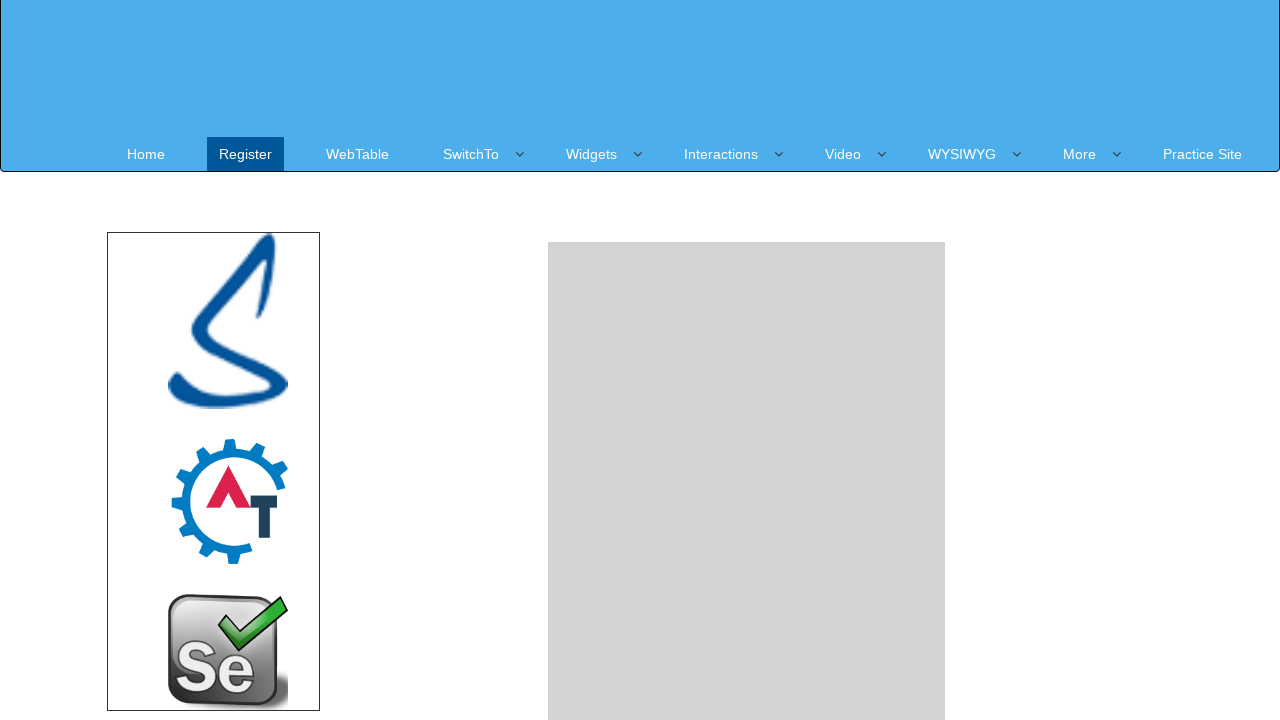

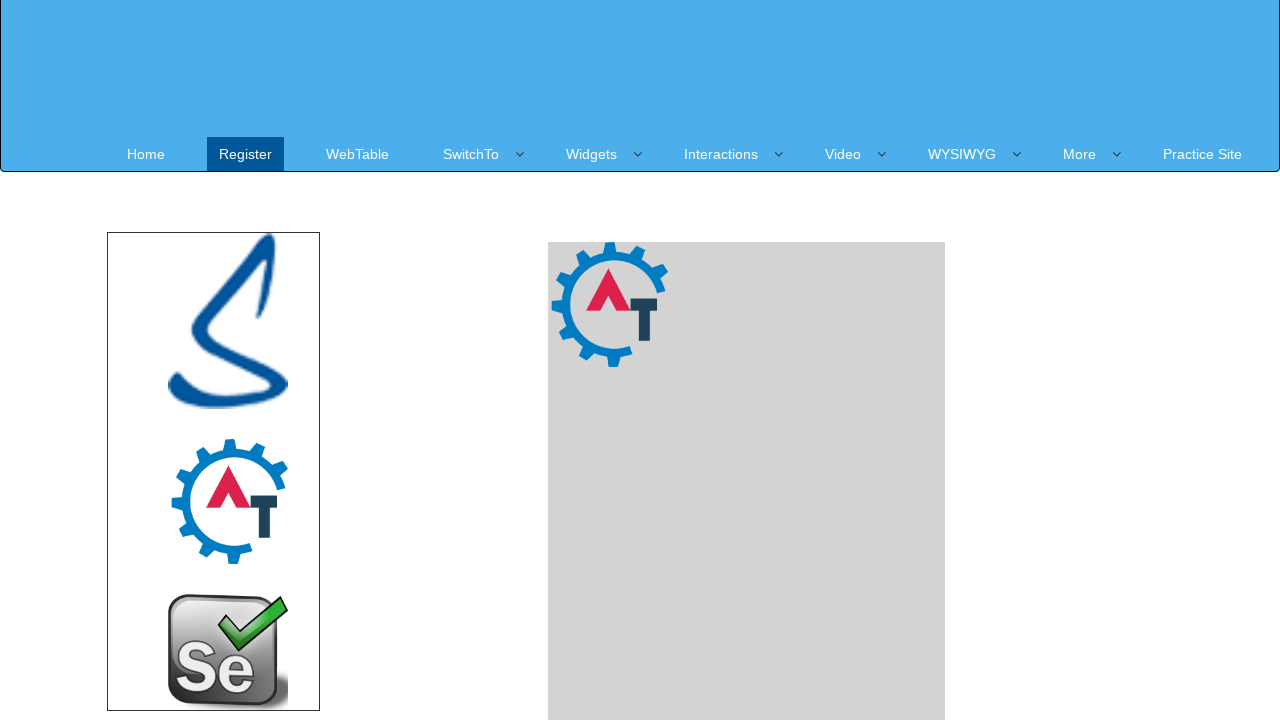